Tests drag and drop functionality by dragging a draggable element onto a droppable target area

Starting URL: https://jqueryui.com/resources/demos/droppable/default.html

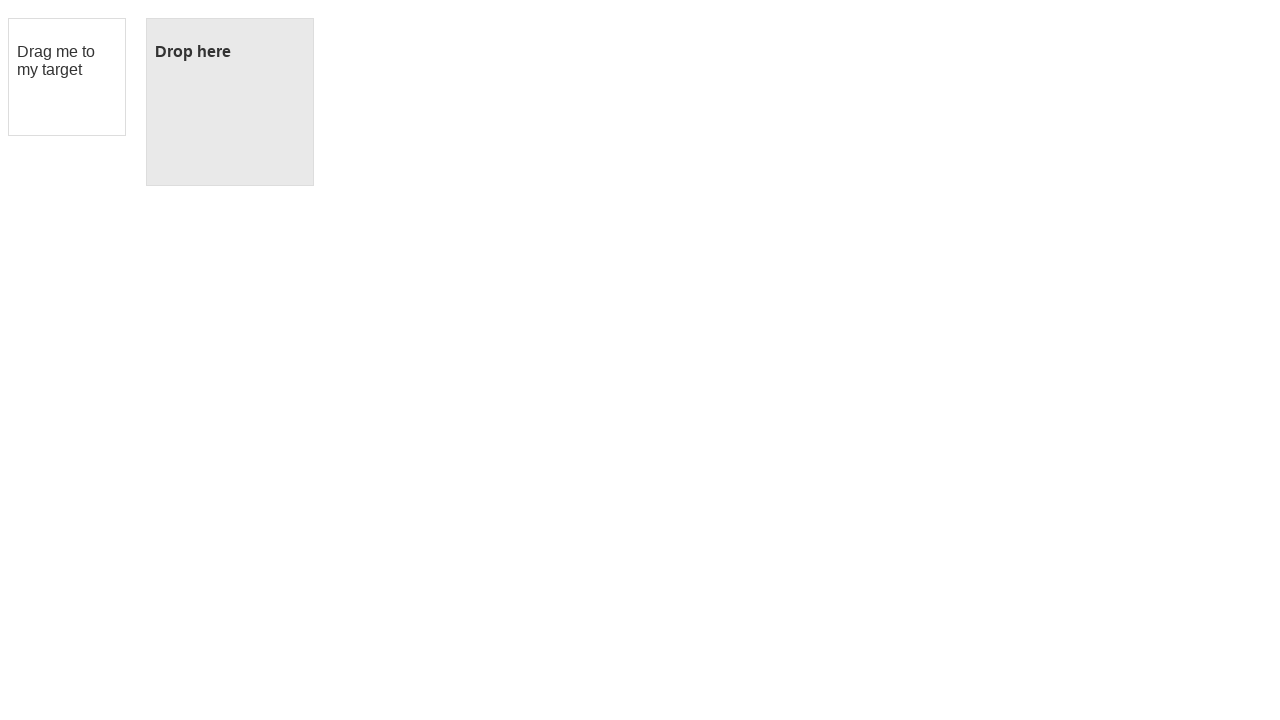

Navigated to jQuery UI droppable demo page
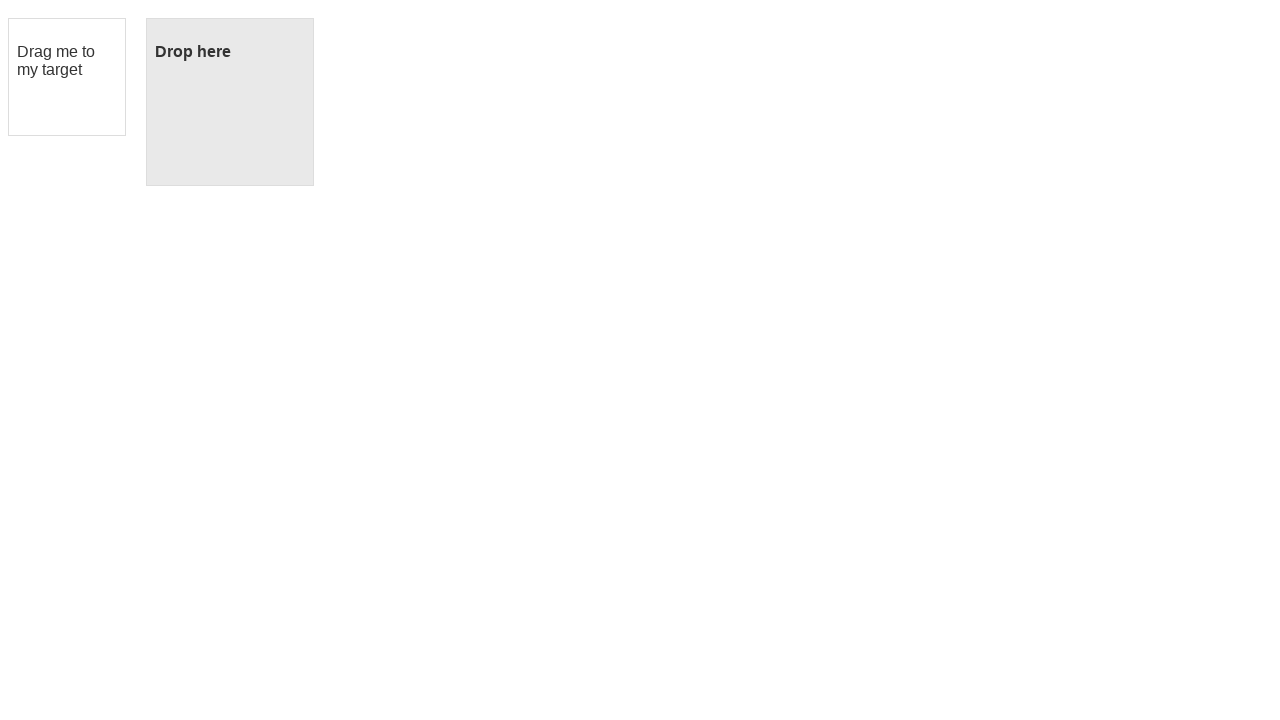

Dragged draggable element onto droppable target area at (230, 102)
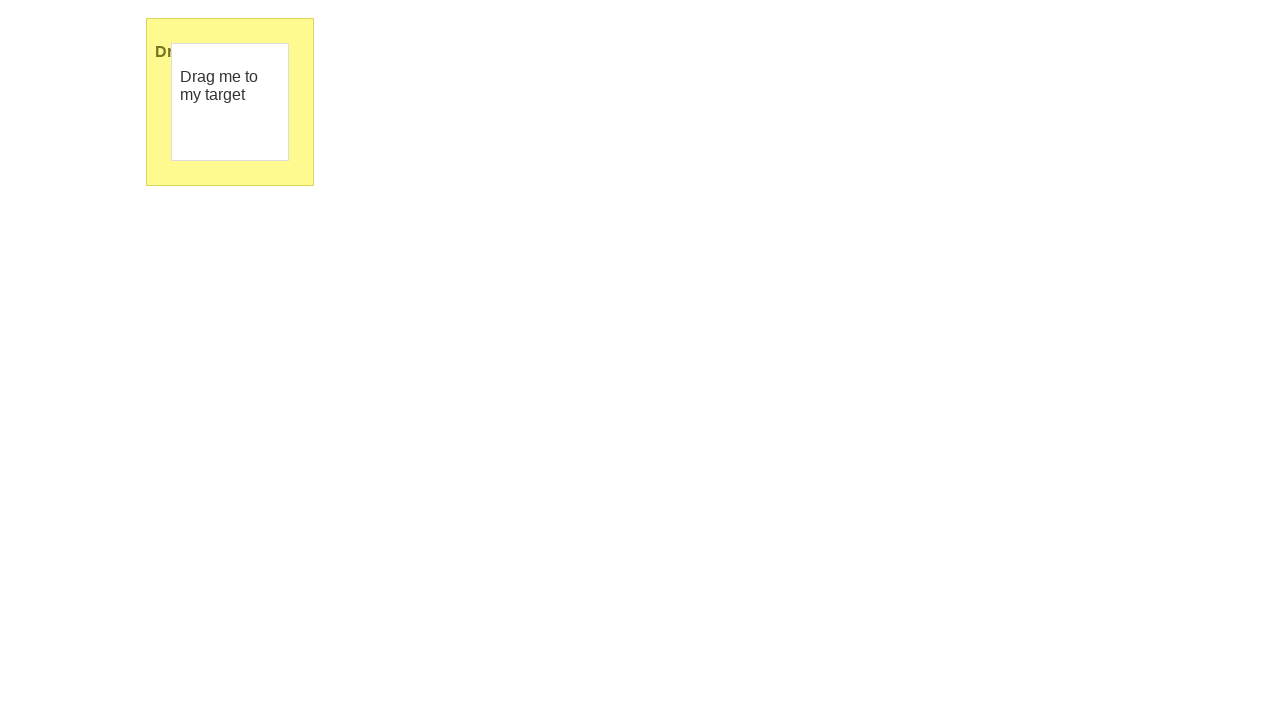

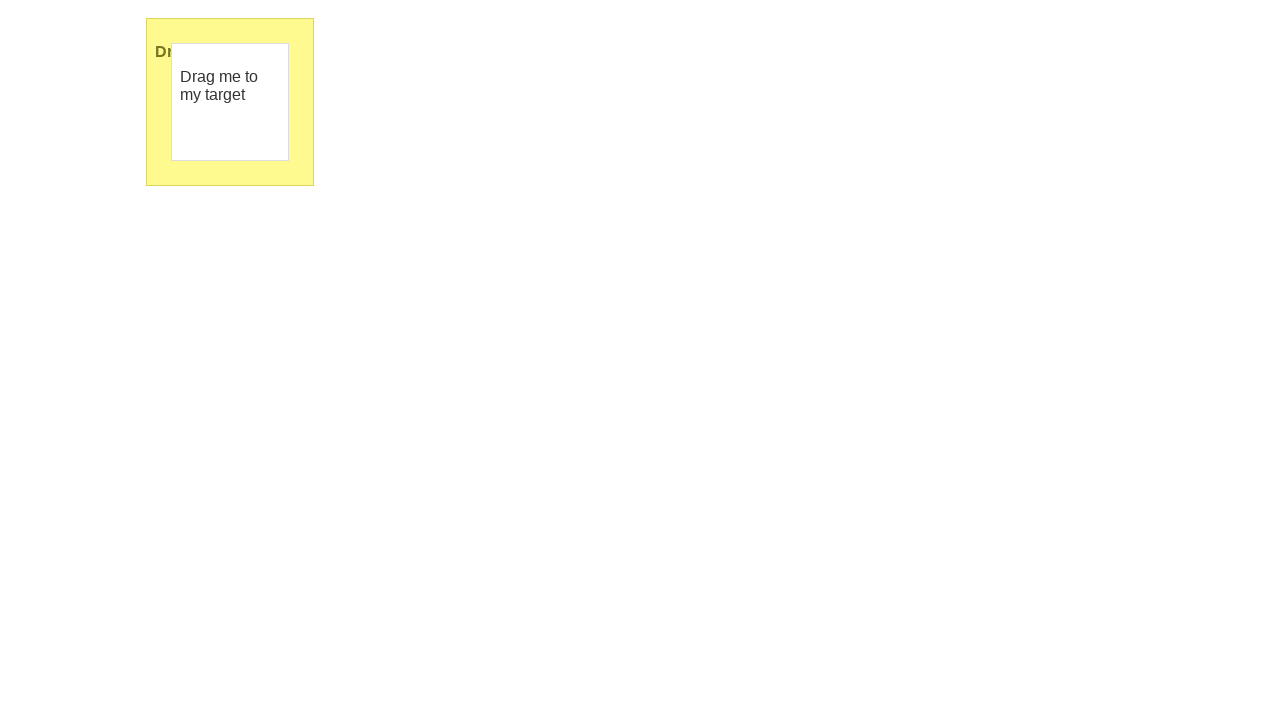